Tests Python.org search functionality by searching for "pycon" and verifying results are returned

Starting URL: http://www.python.org

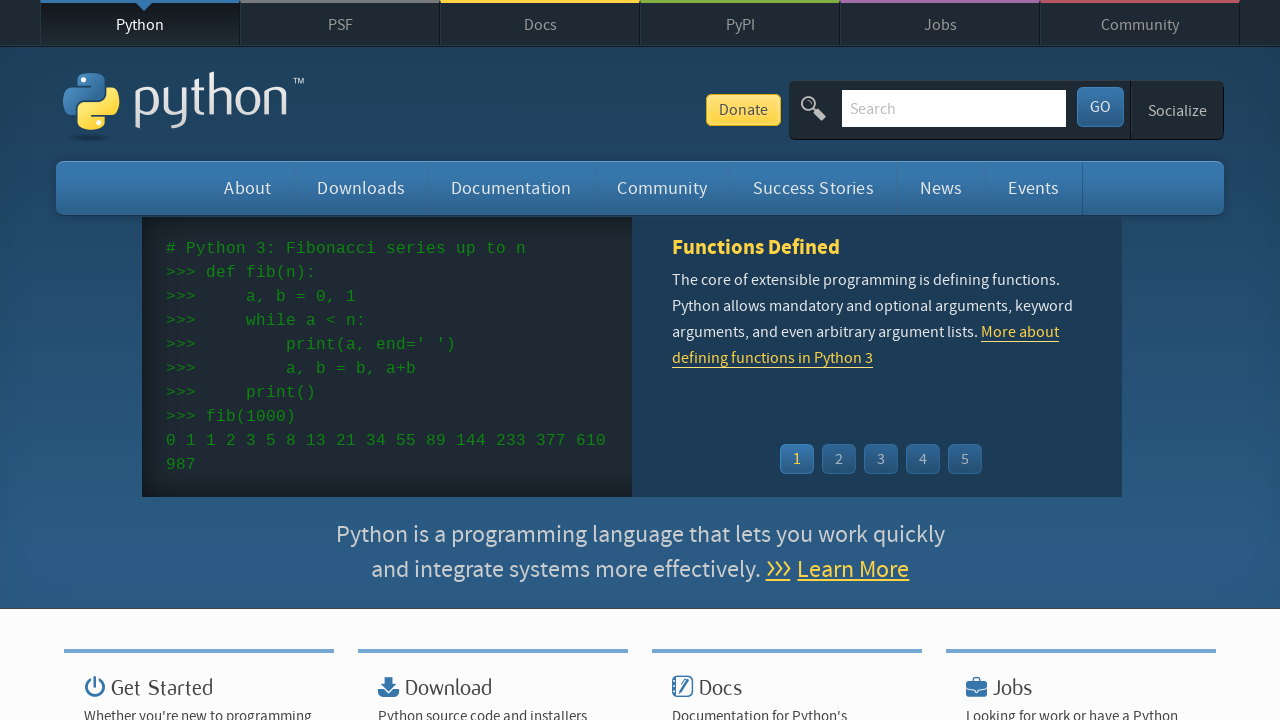

Set viewport size to 1920x1080
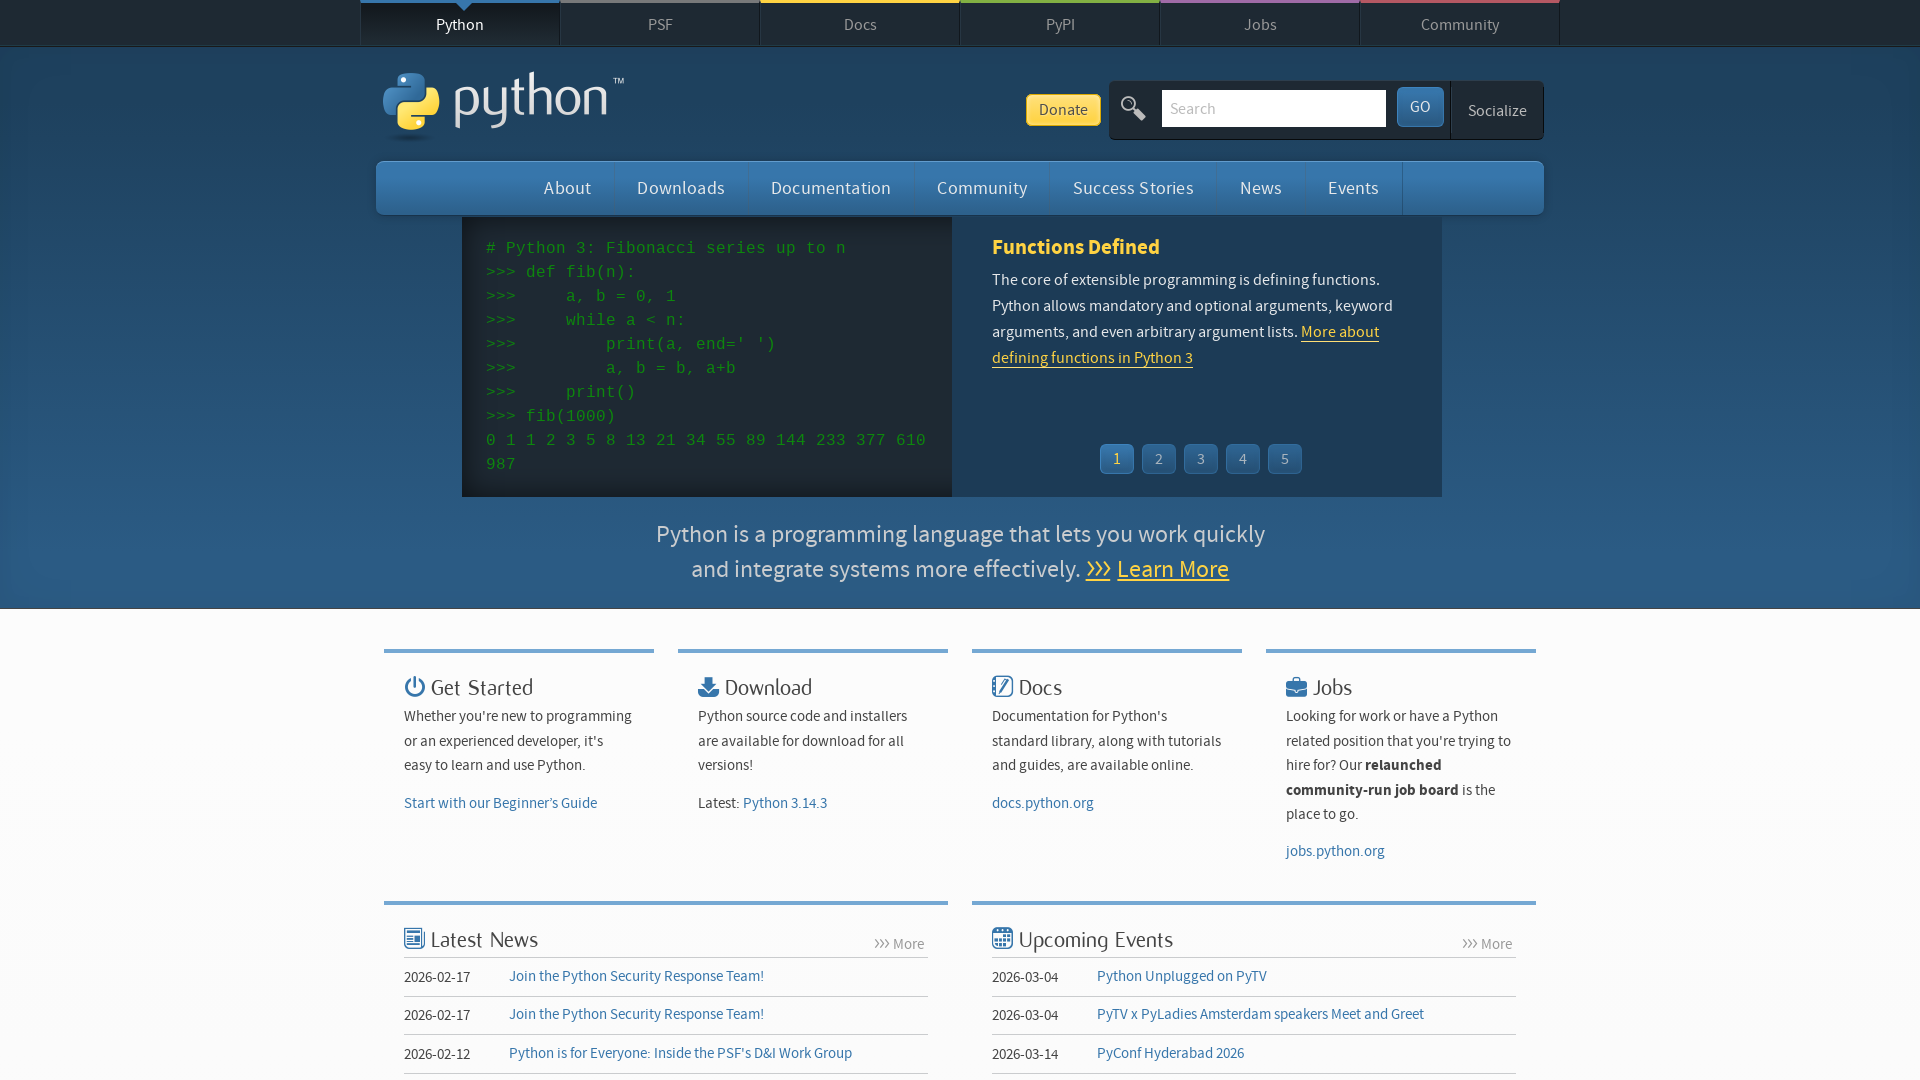

Verified 'Python' is in page title
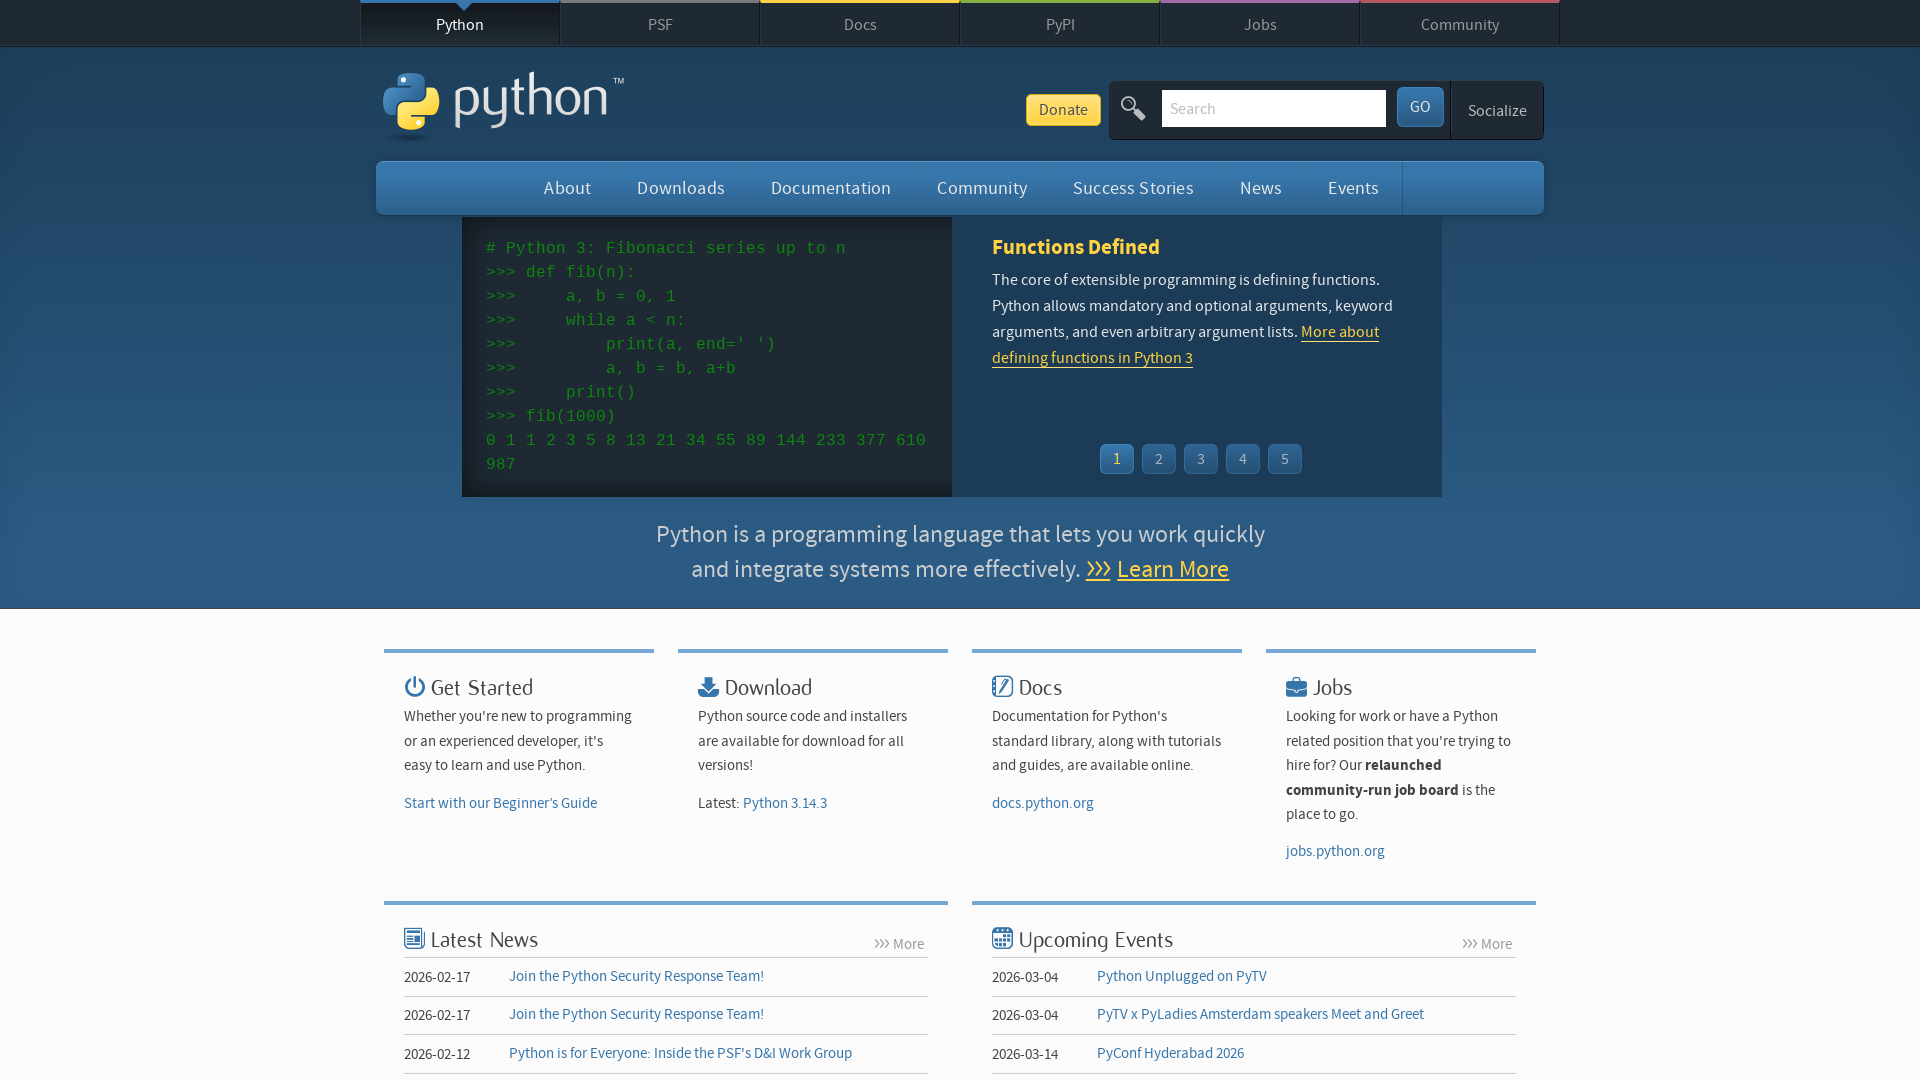

Filled search box with 'pycon' on input[name='q']
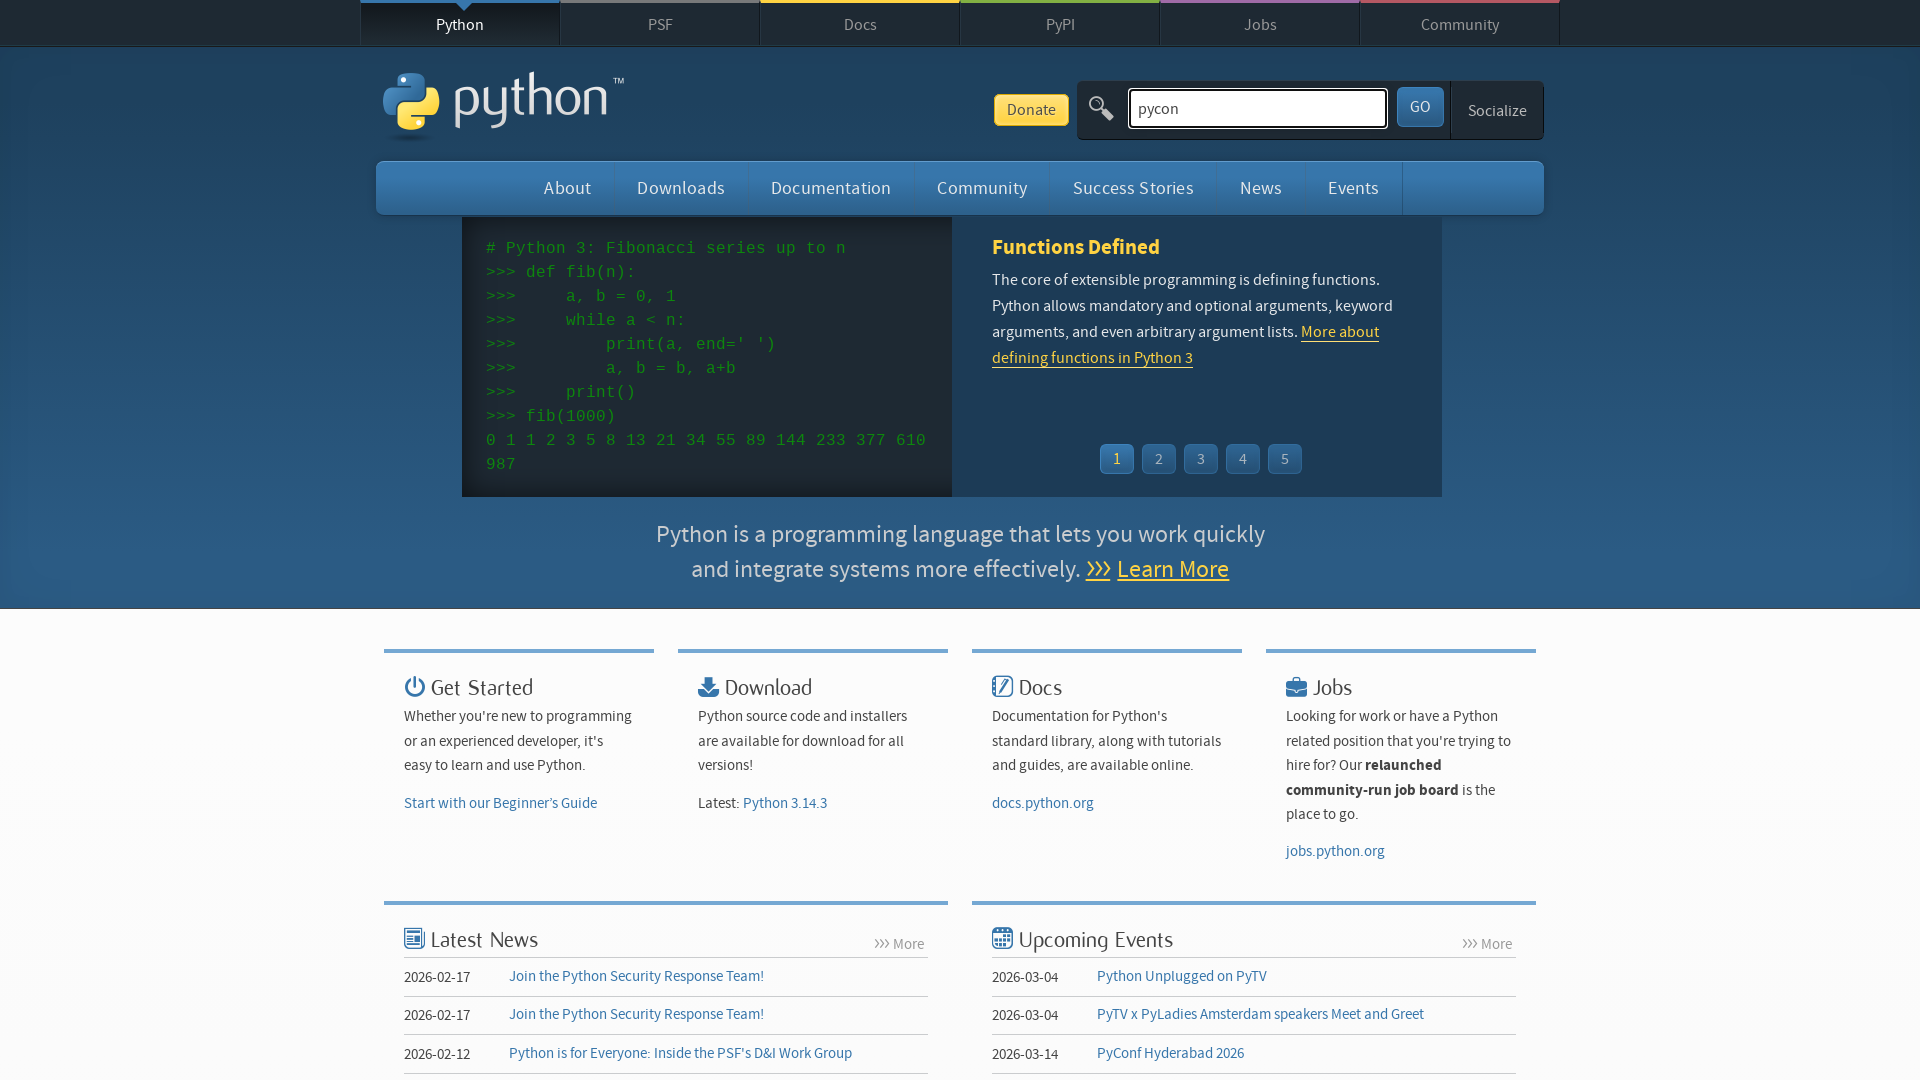

Pressed Enter to submit search for 'pycon' on input[name='q']
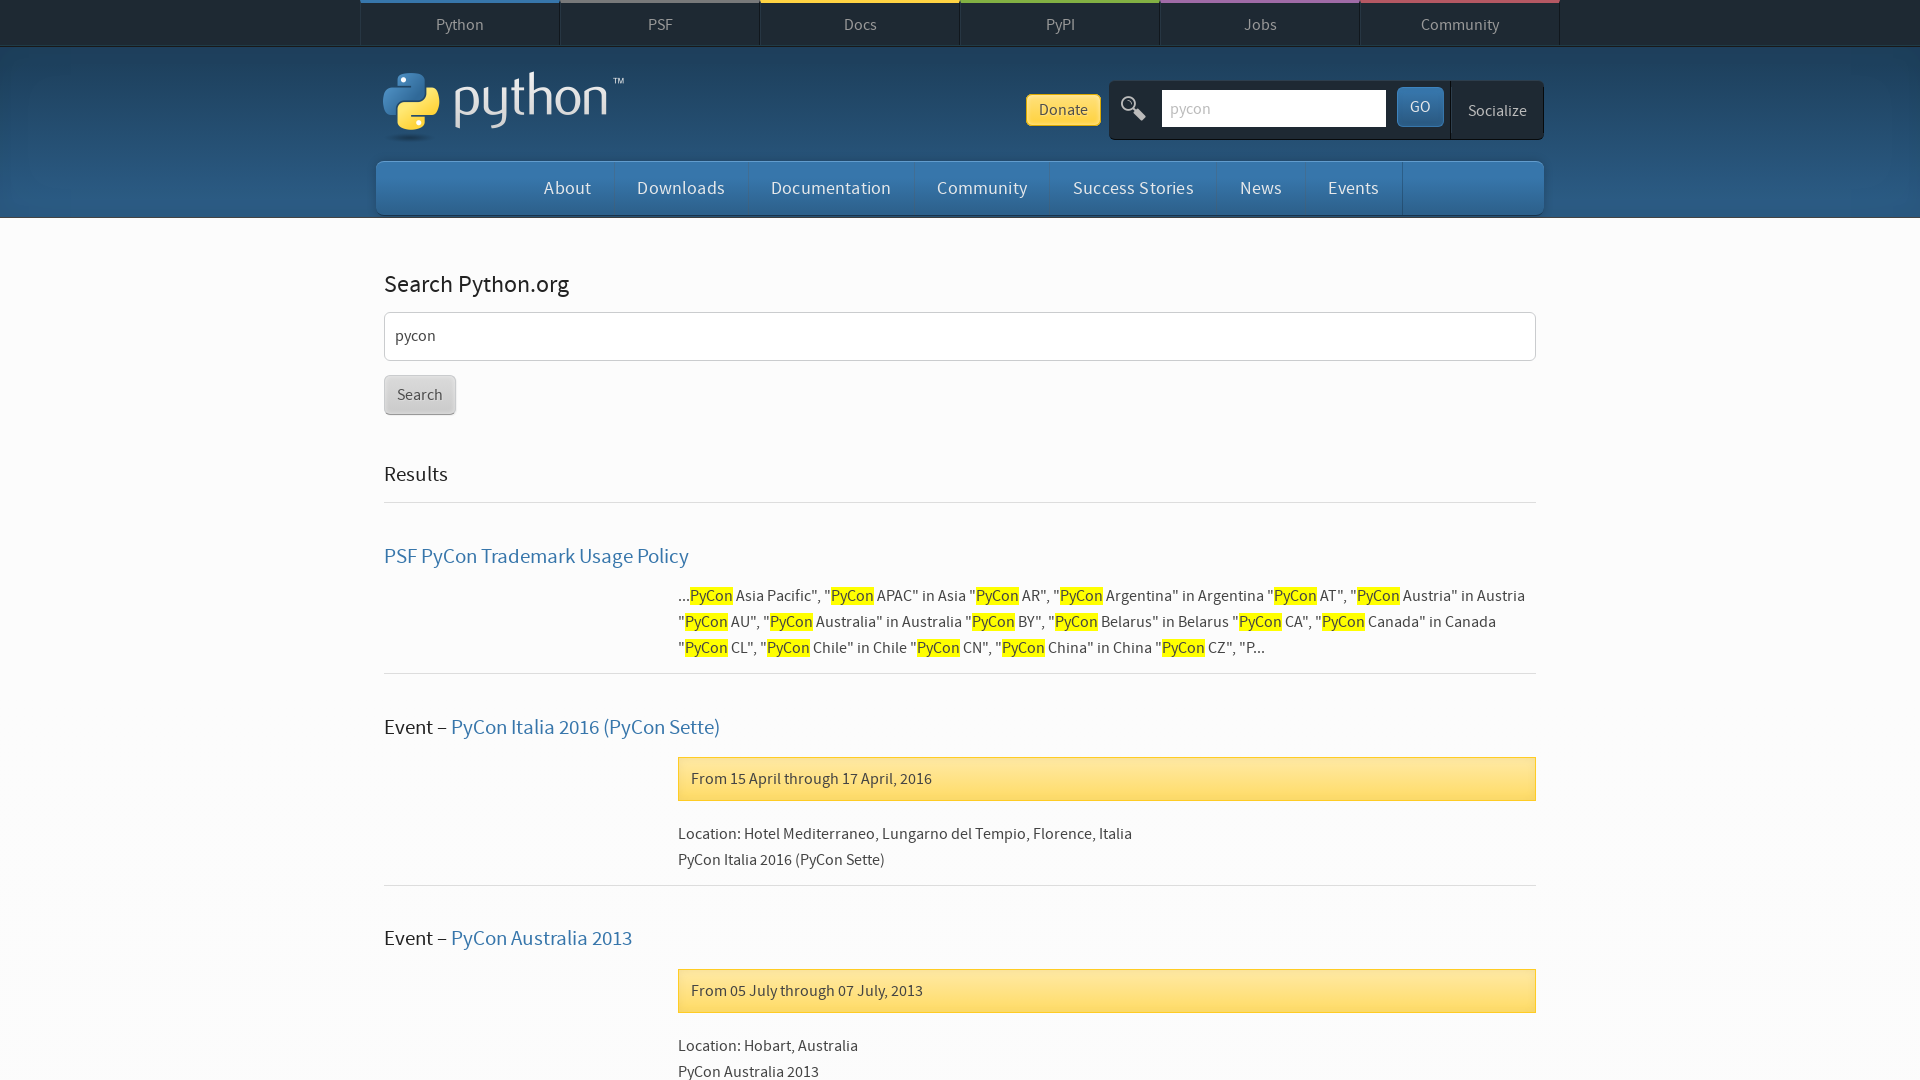

Waited for page to reach networkidle state
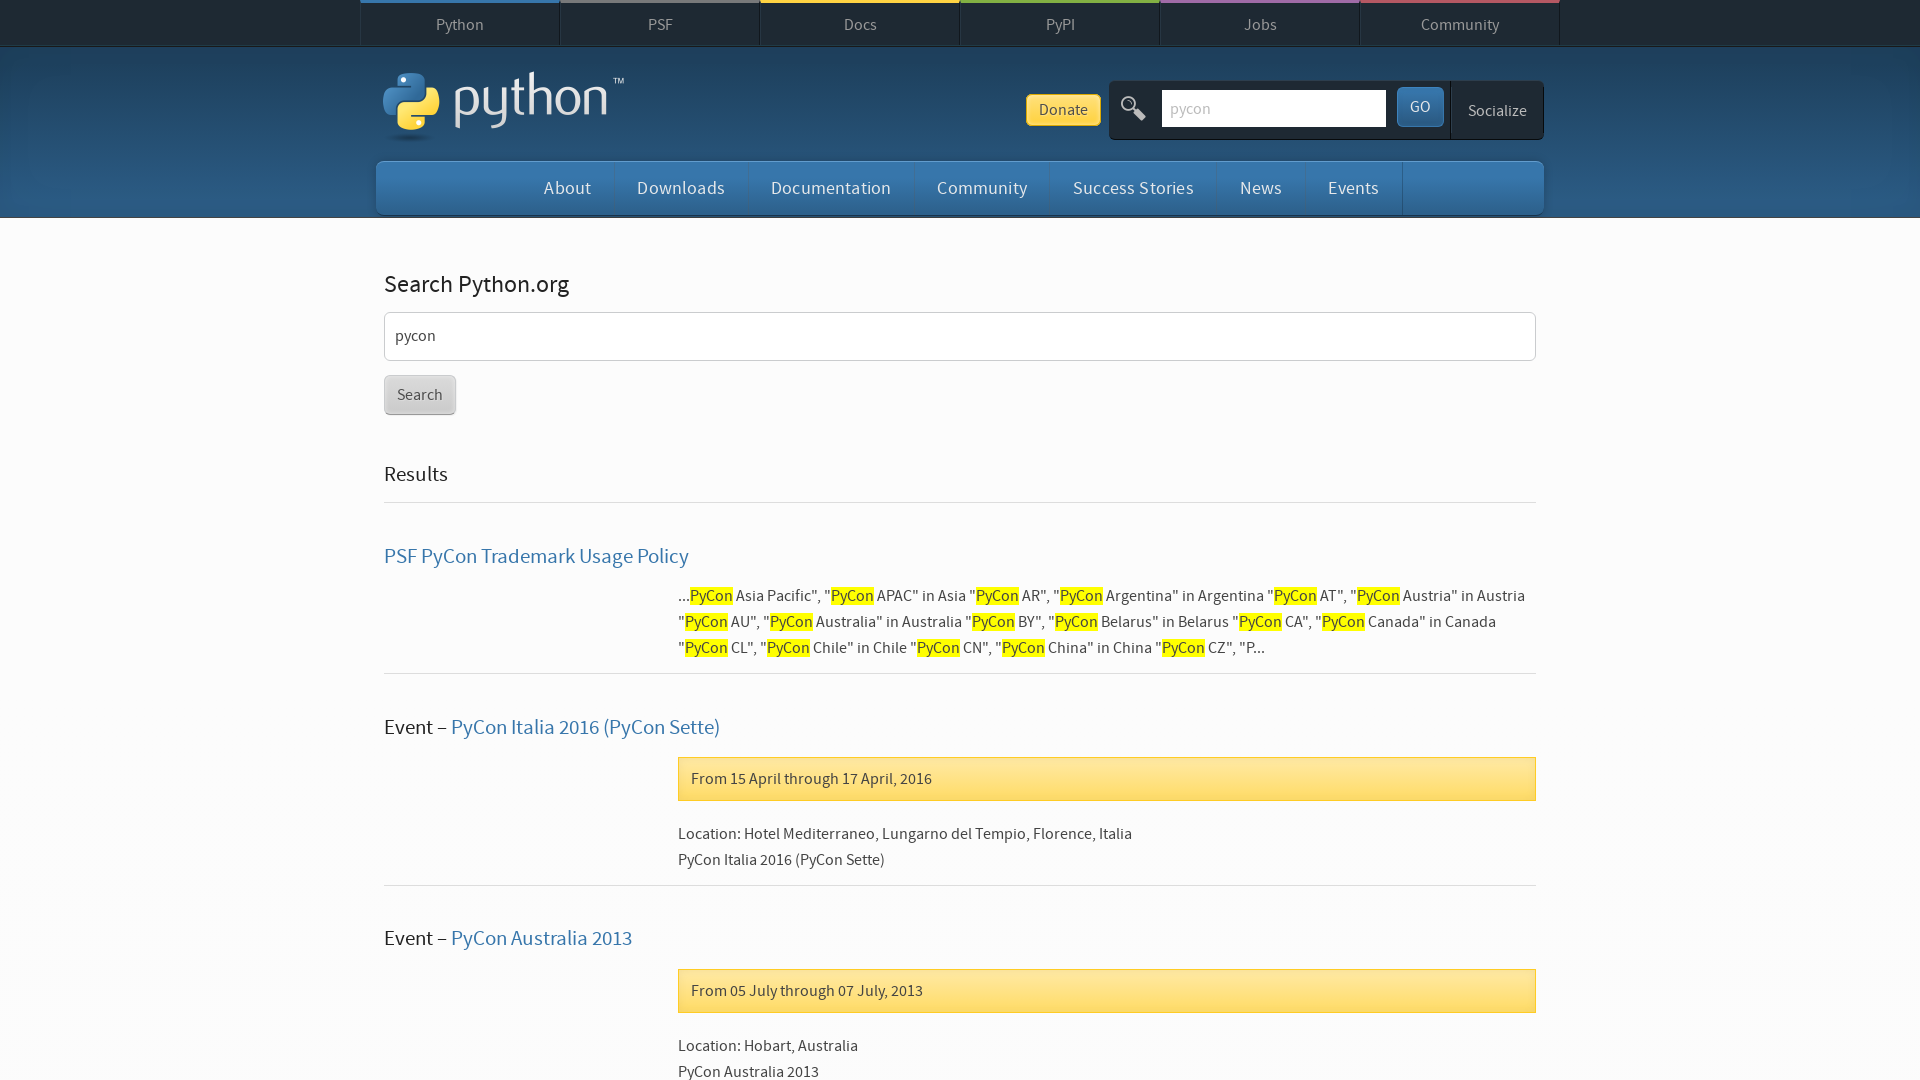

Verified search results were returned (no 'No results found' message)
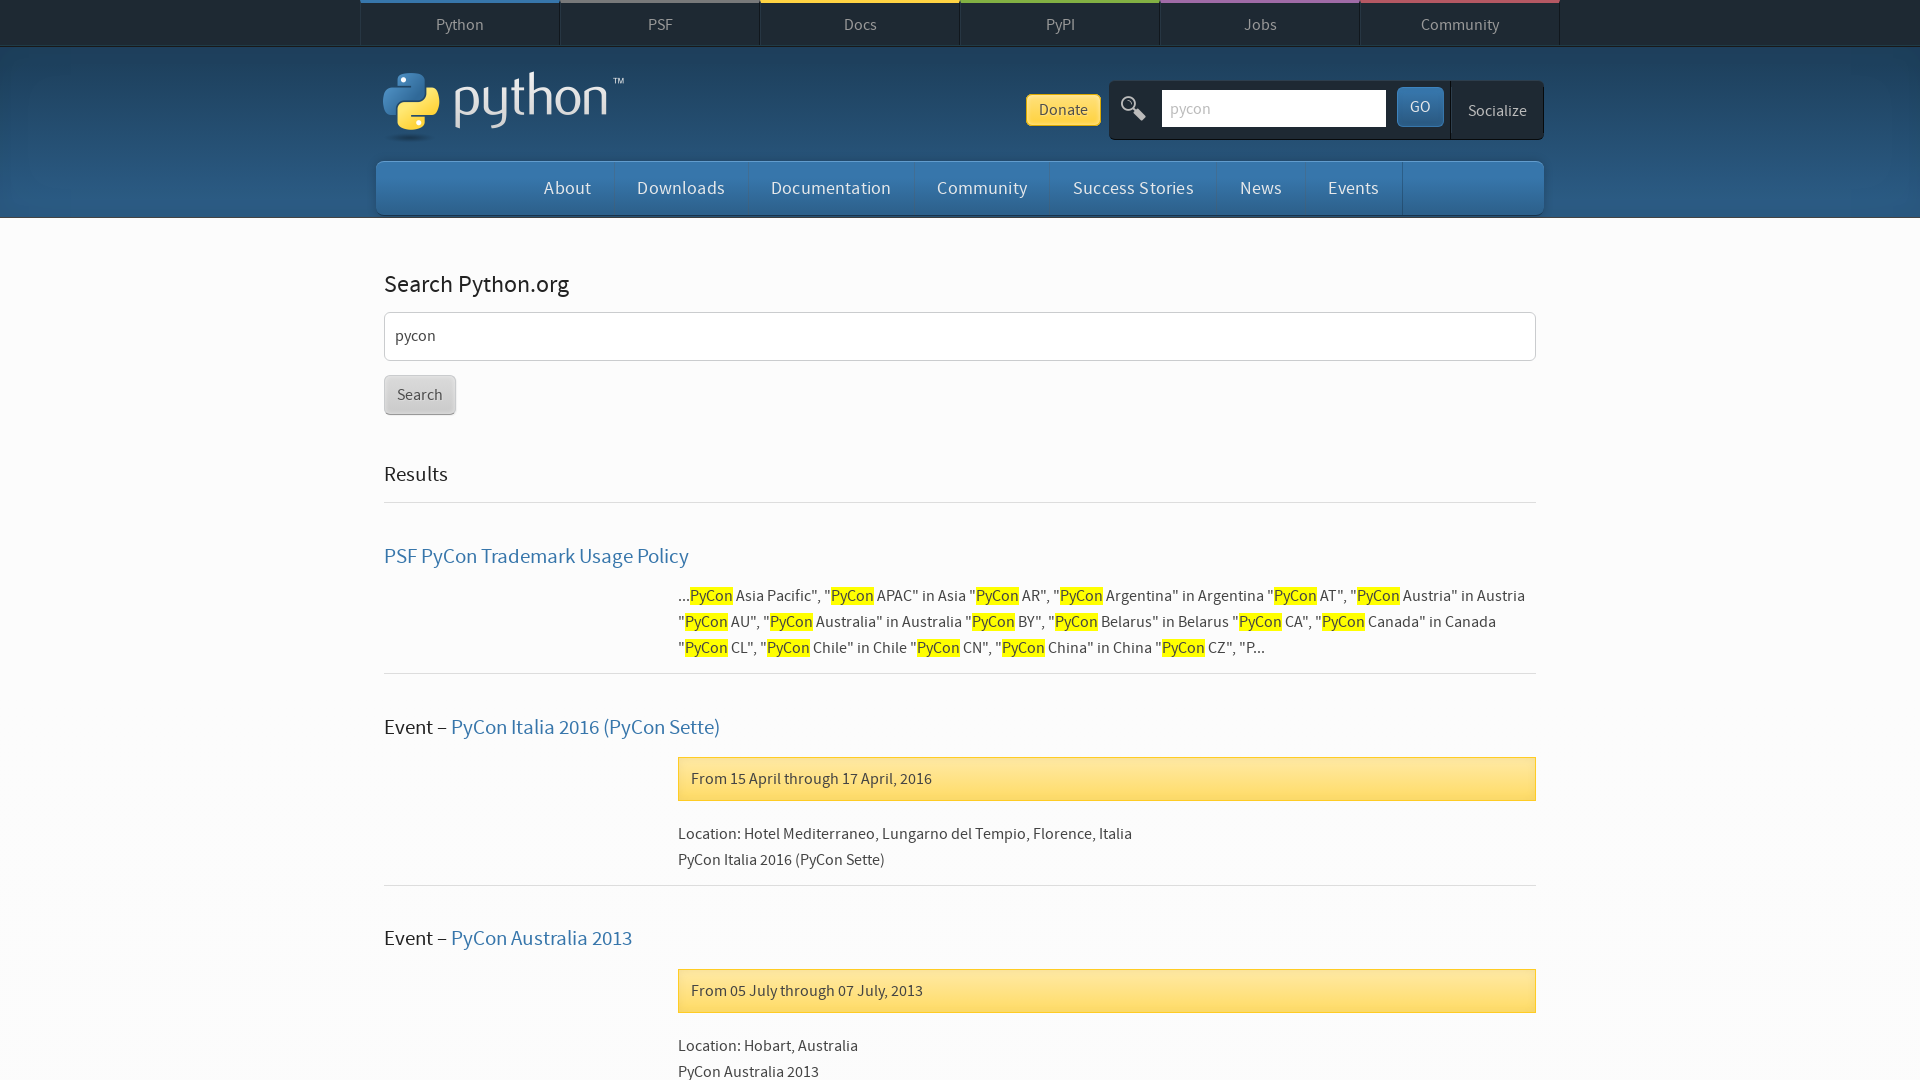

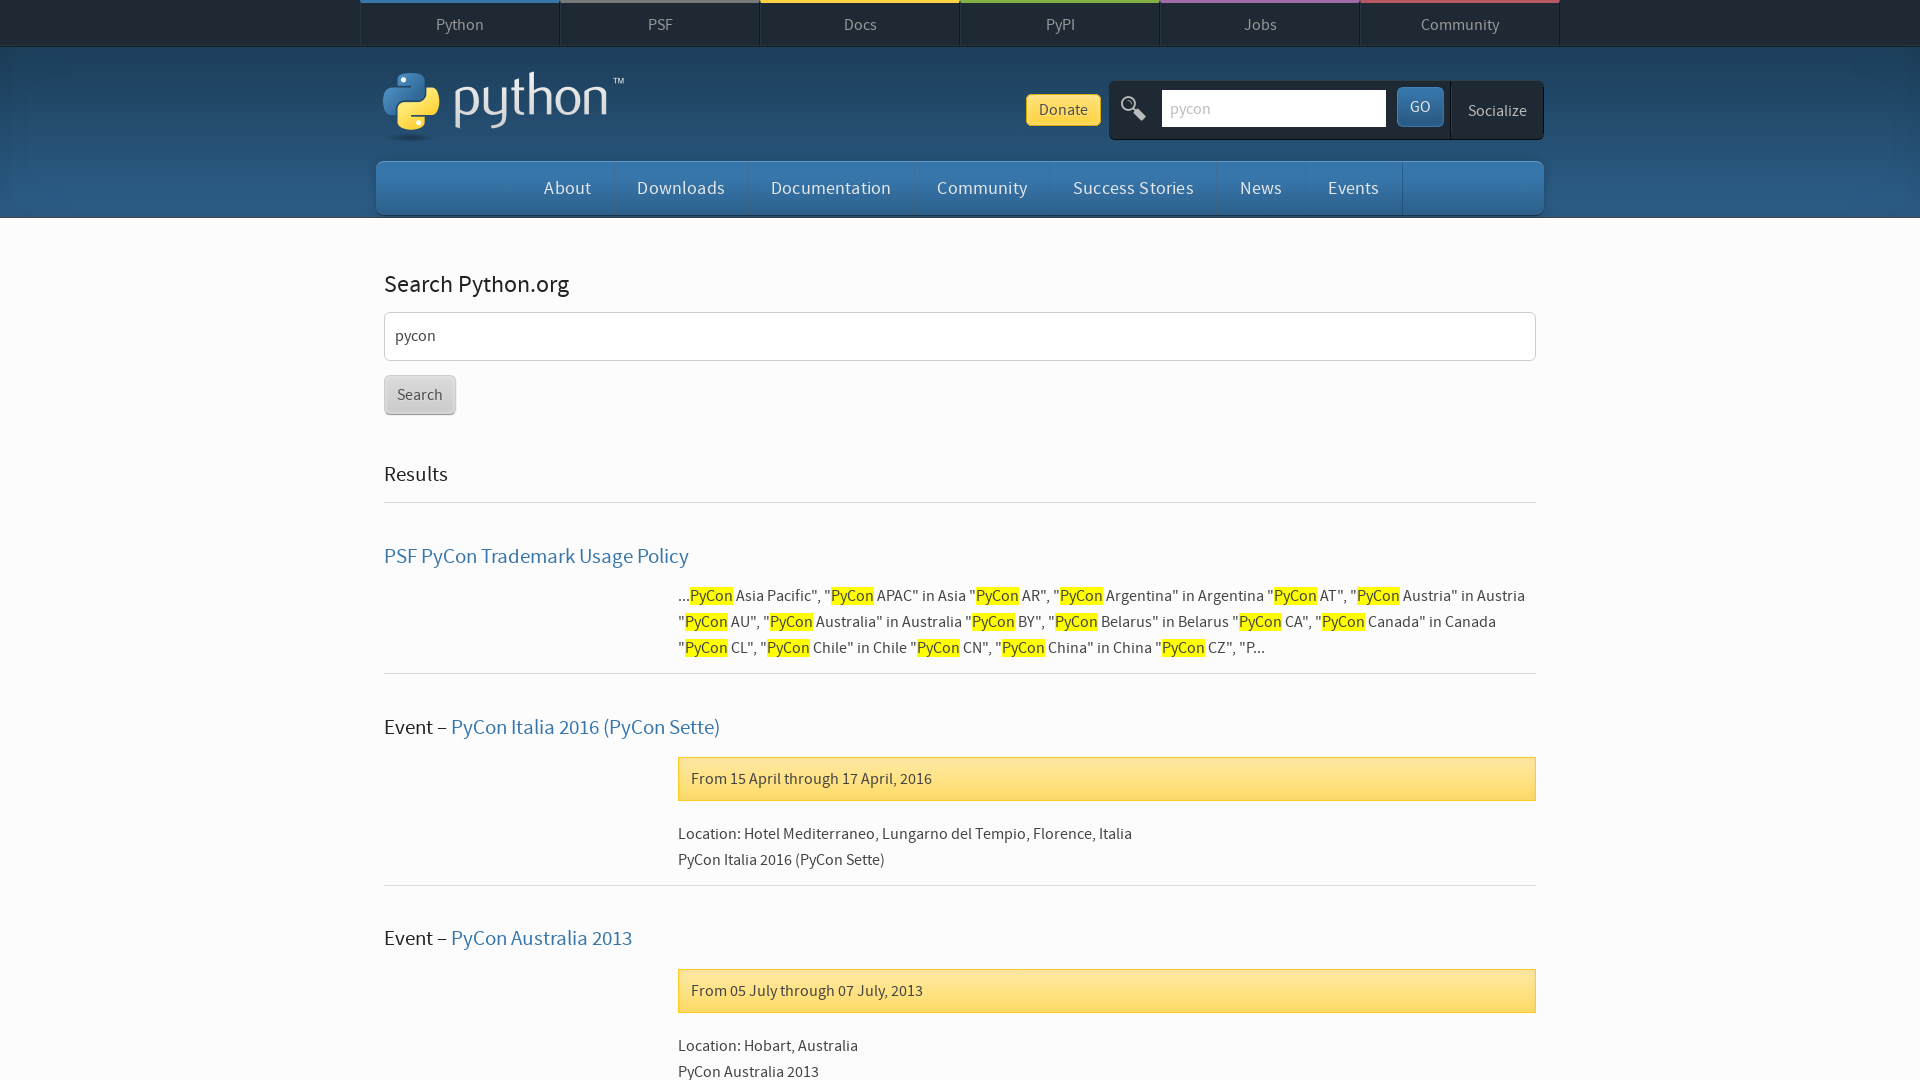